Tests filtering to display only completed todo items

Starting URL: https://demo.playwright.dev/todomvc

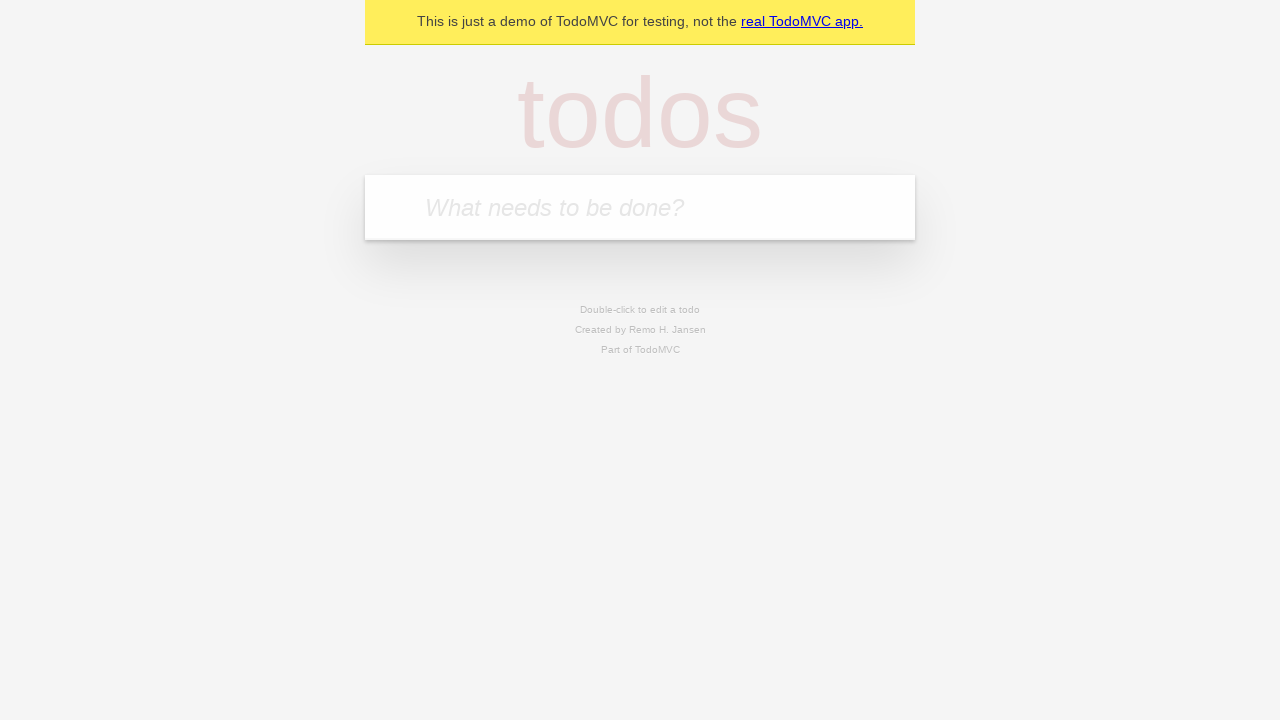

Filled todo input with 'buy some cheese' on internal:attr=[placeholder="What needs to be done?"i]
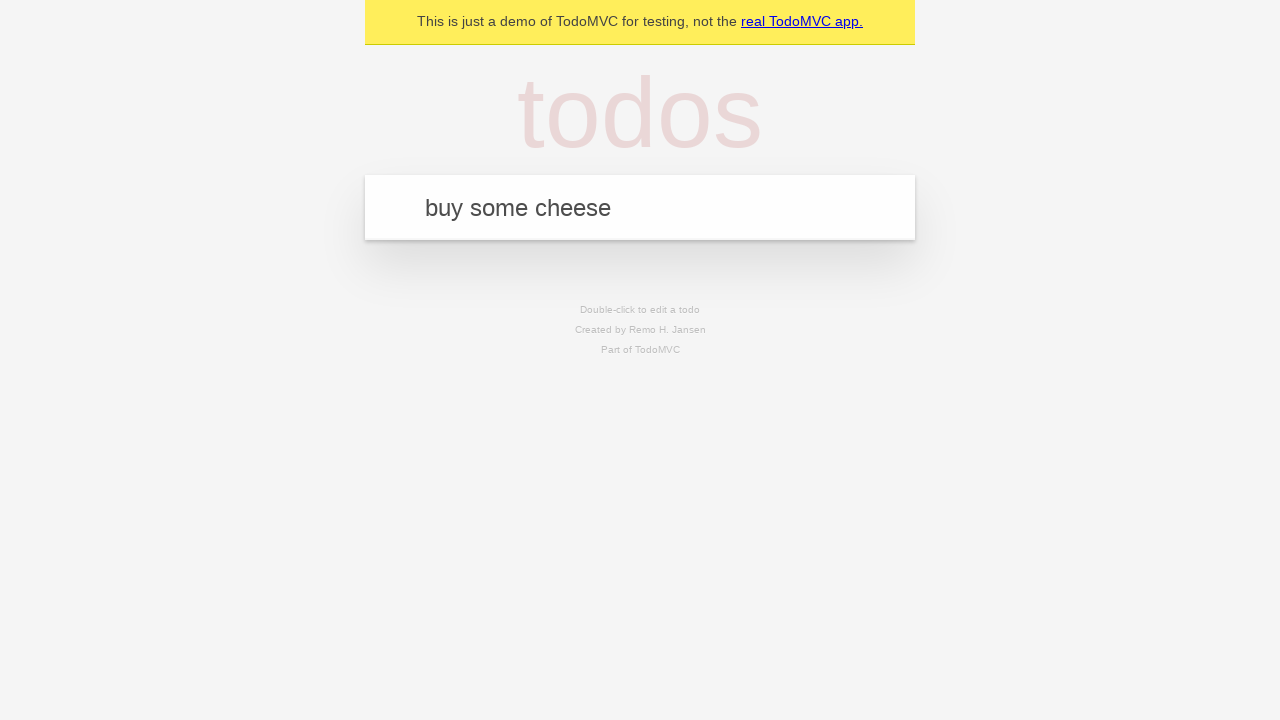

Pressed Enter to create first todo item on internal:attr=[placeholder="What needs to be done?"i]
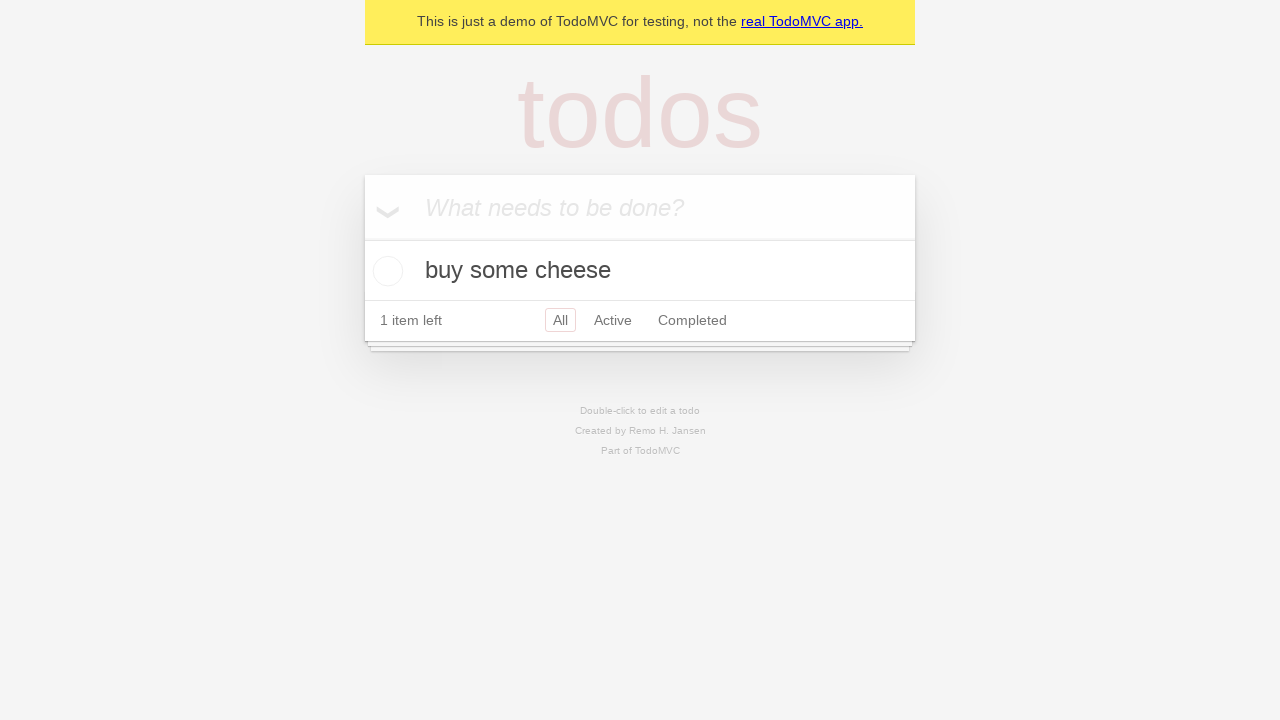

Filled todo input with 'feed the cat' on internal:attr=[placeholder="What needs to be done?"i]
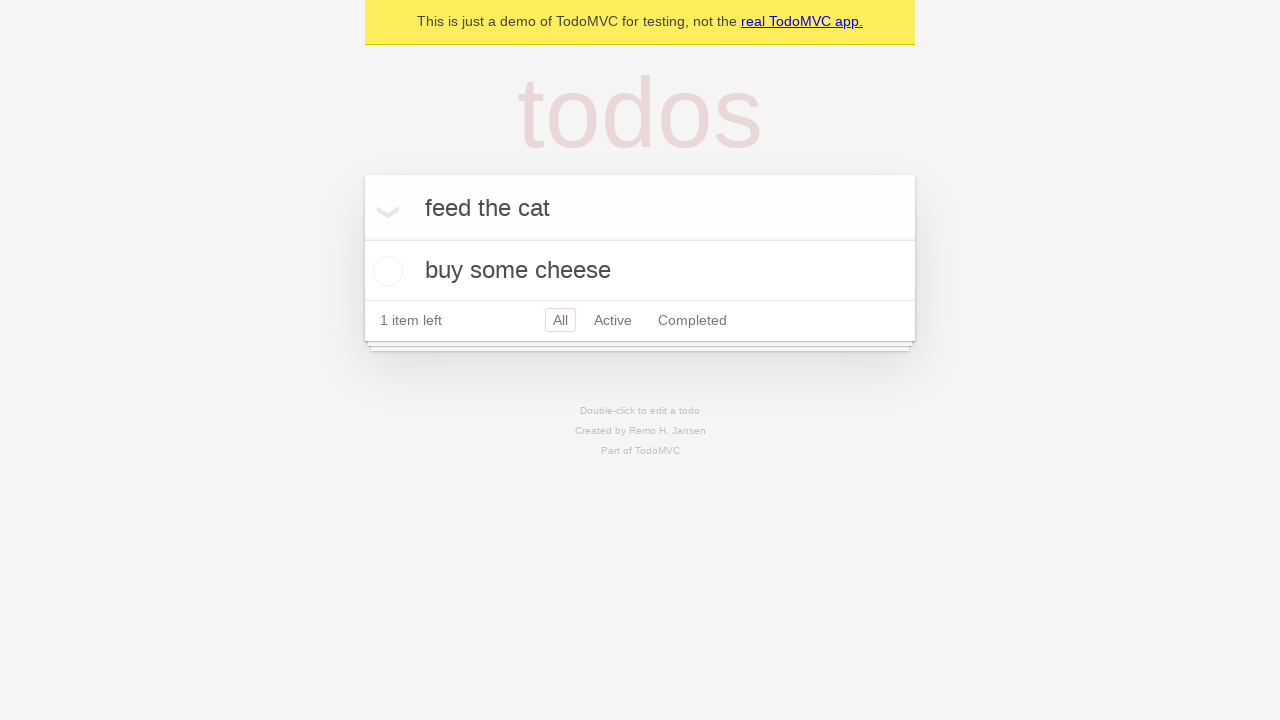

Pressed Enter to create second todo item on internal:attr=[placeholder="What needs to be done?"i]
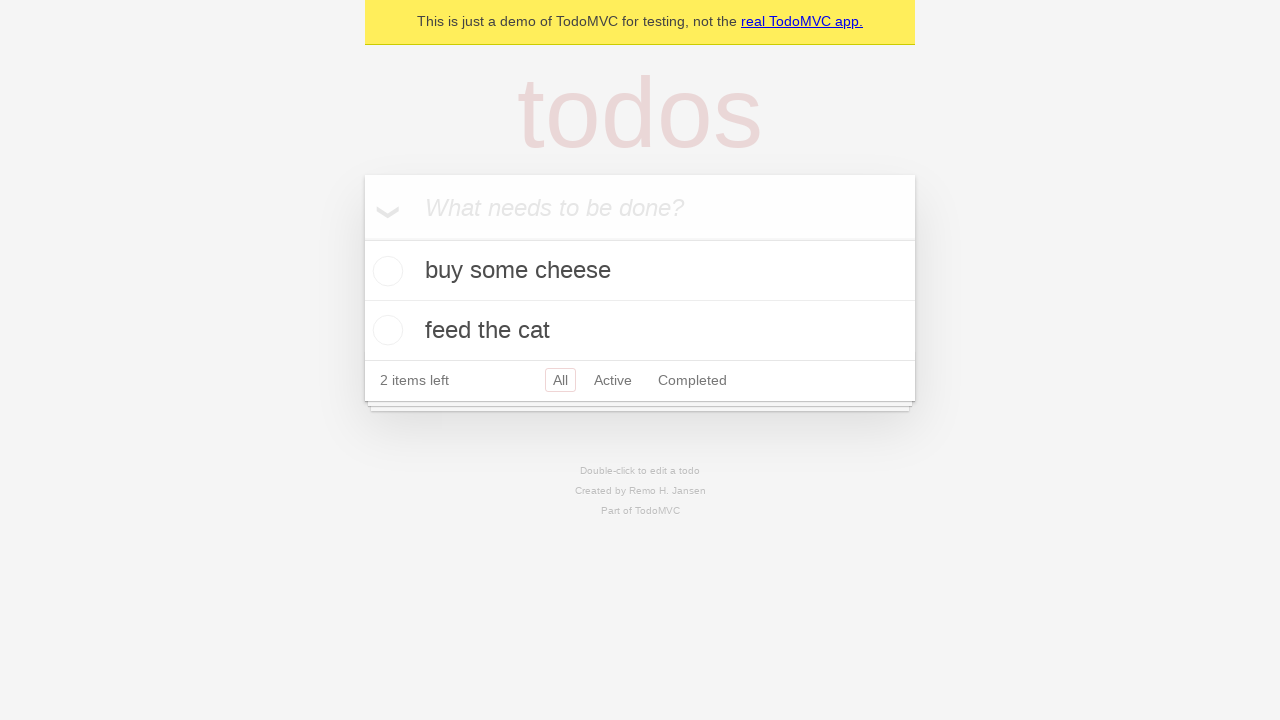

Filled todo input with 'book a doctors appointment' on internal:attr=[placeholder="What needs to be done?"i]
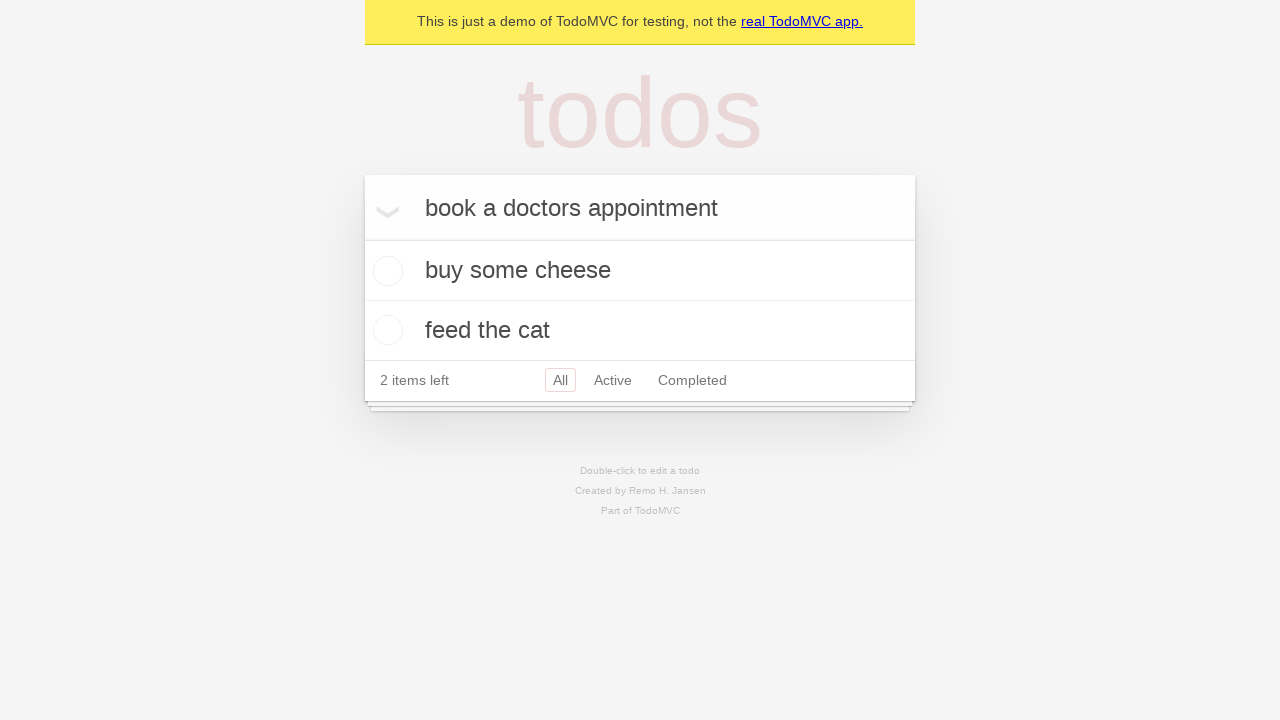

Pressed Enter to create third todo item on internal:attr=[placeholder="What needs to be done?"i]
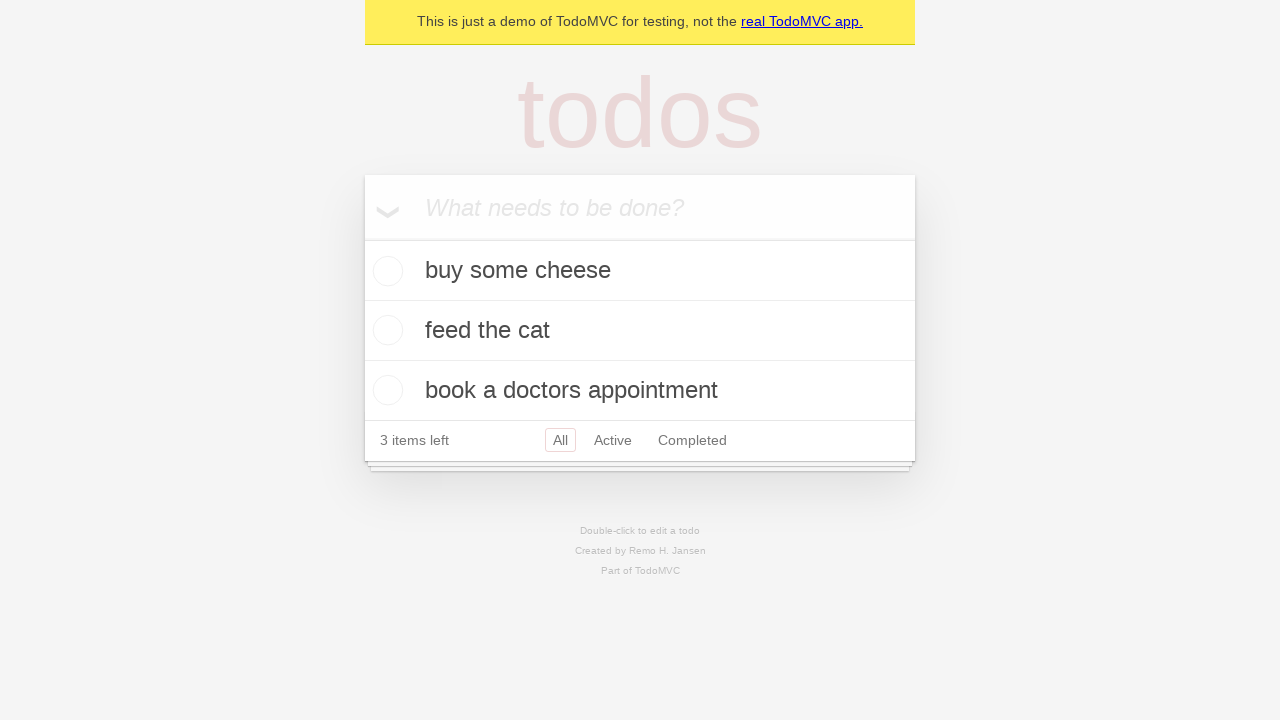

Waited for all 3 todo items to be created
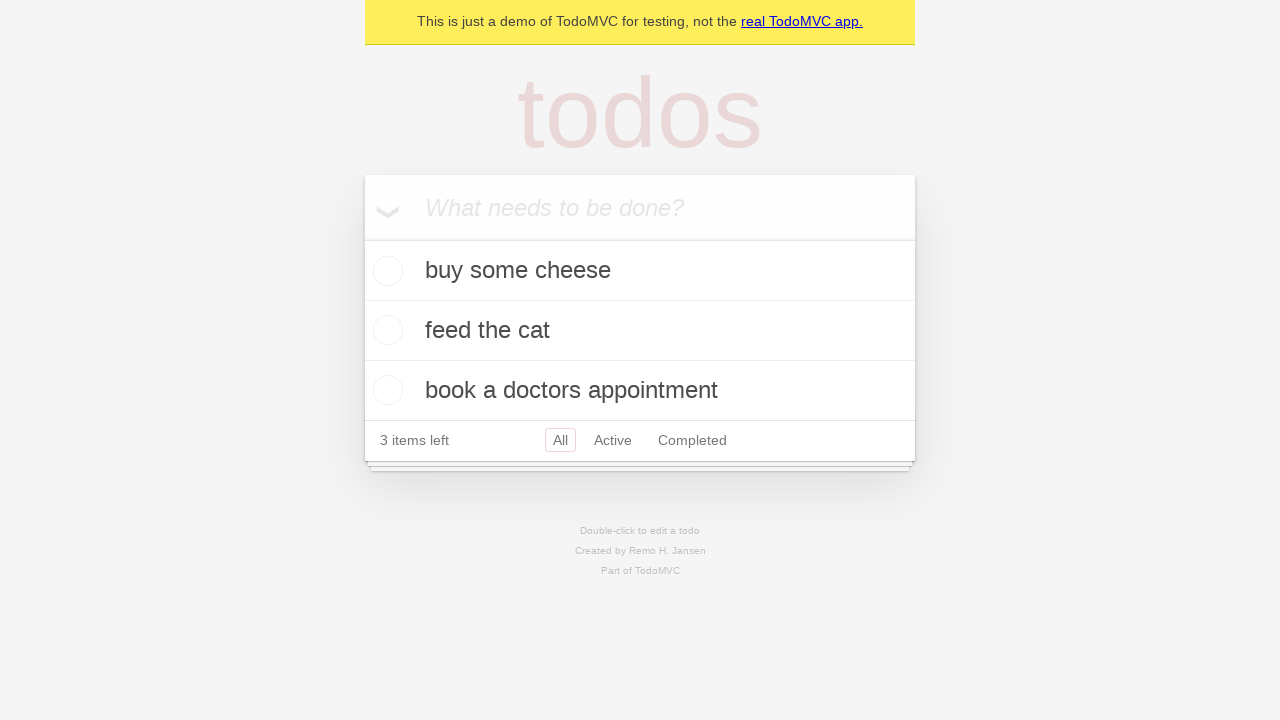

Marked second todo item as completed at (385, 330) on internal:testid=[data-testid="todo-item"s] >> nth=1 >> internal:role=checkbox
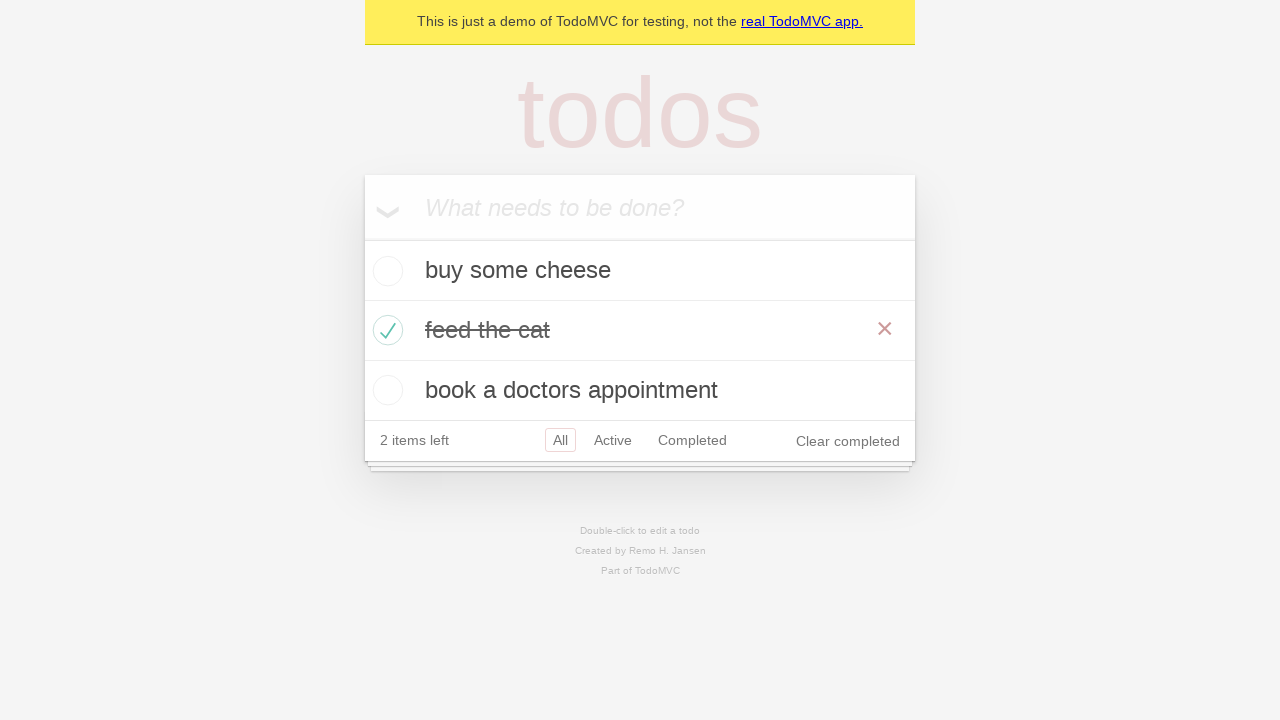

Clicked Completed filter to display only completed items at (692, 440) on internal:role=link[name="Completed"i]
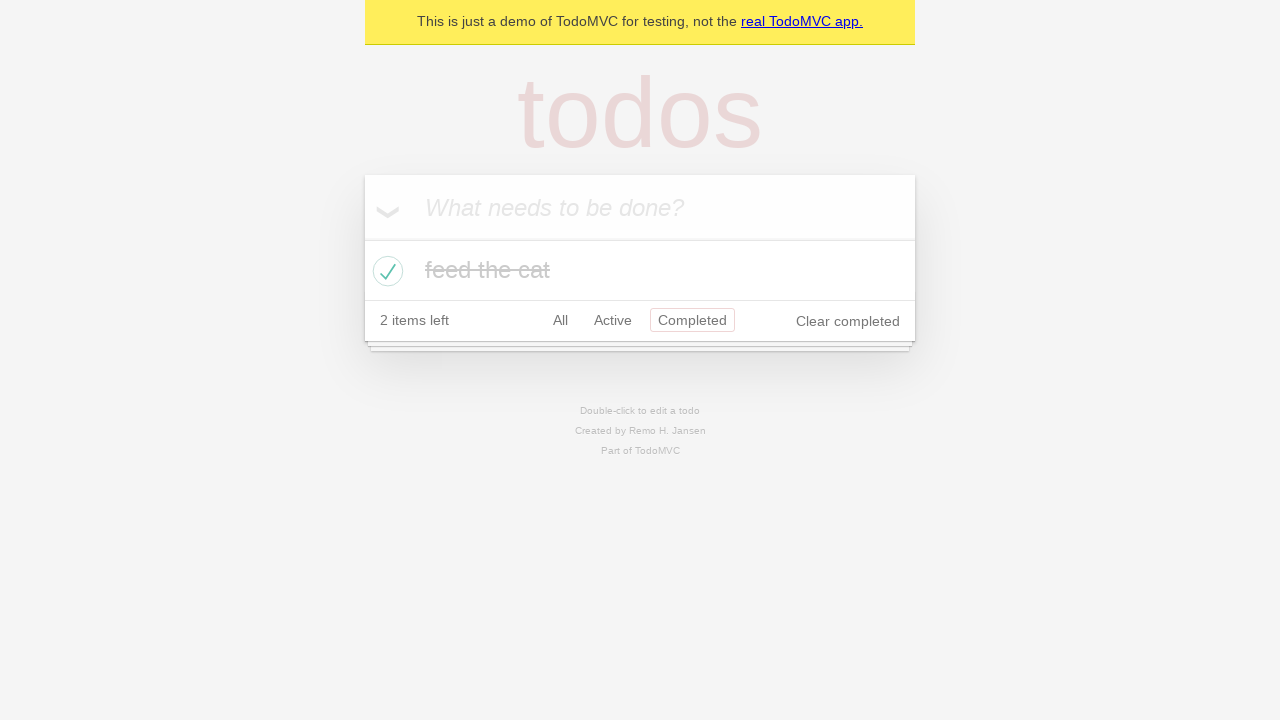

Filter applied successfully - only 1 completed item now visible
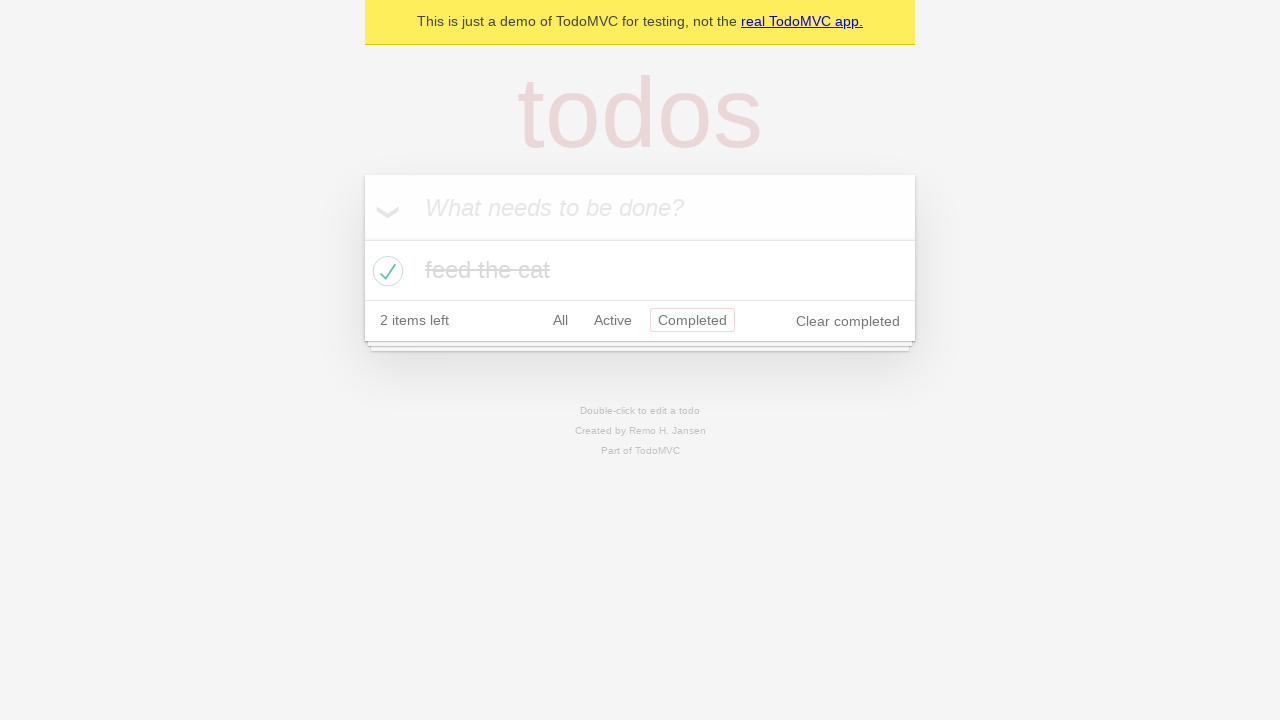

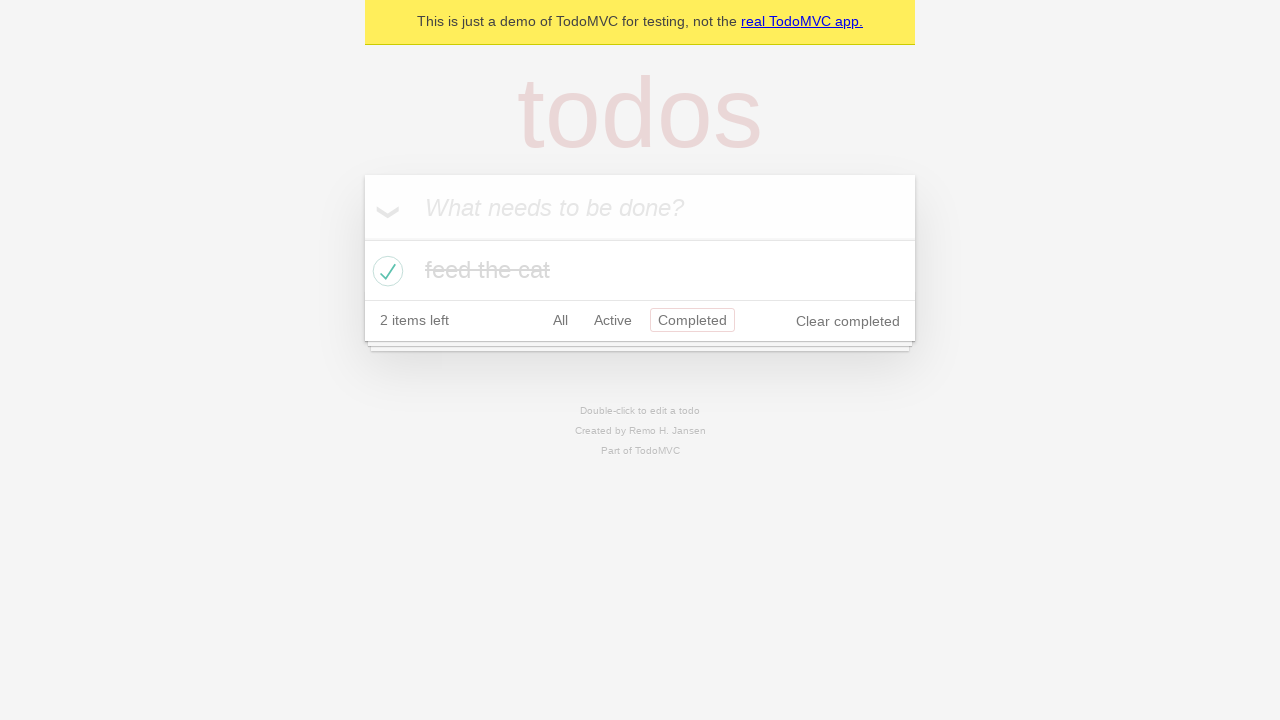